Tests multi-select dropdown functionality by selecting multiple options and verifying the first selected option

Starting URL: http://omayo.blogspot.com/

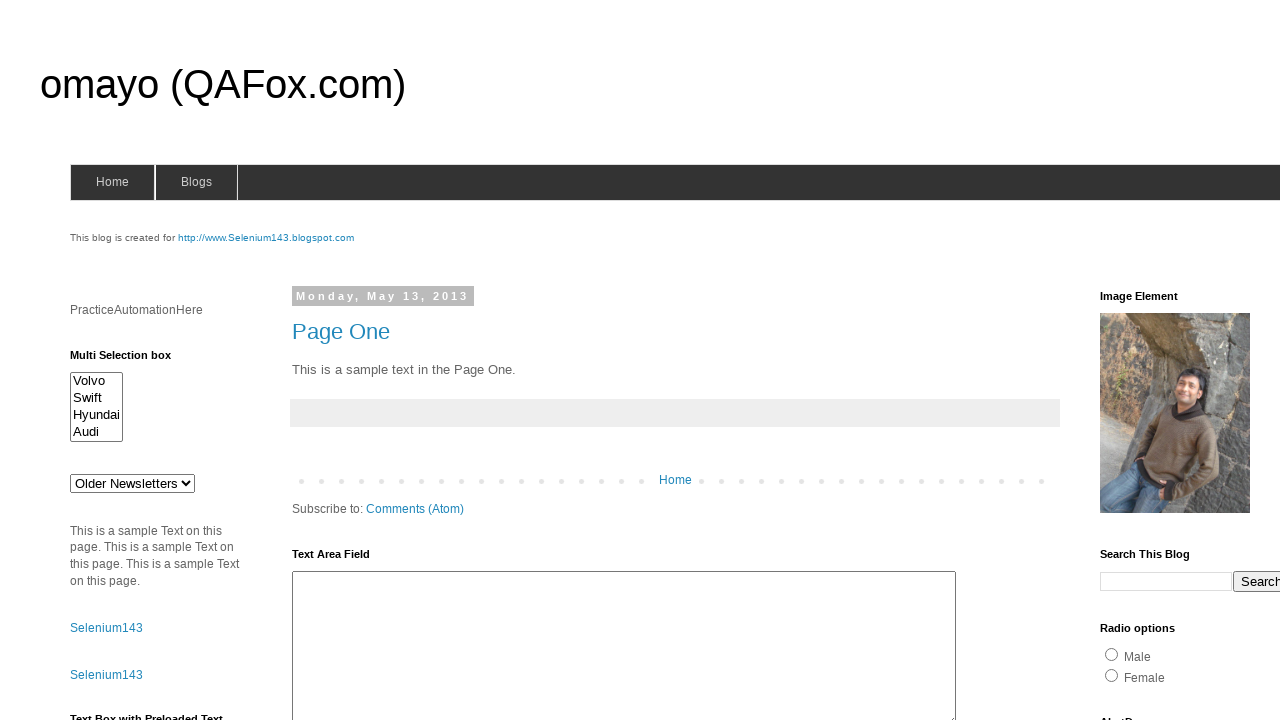

Located multi-select dropdown element with id 'multiselect1'
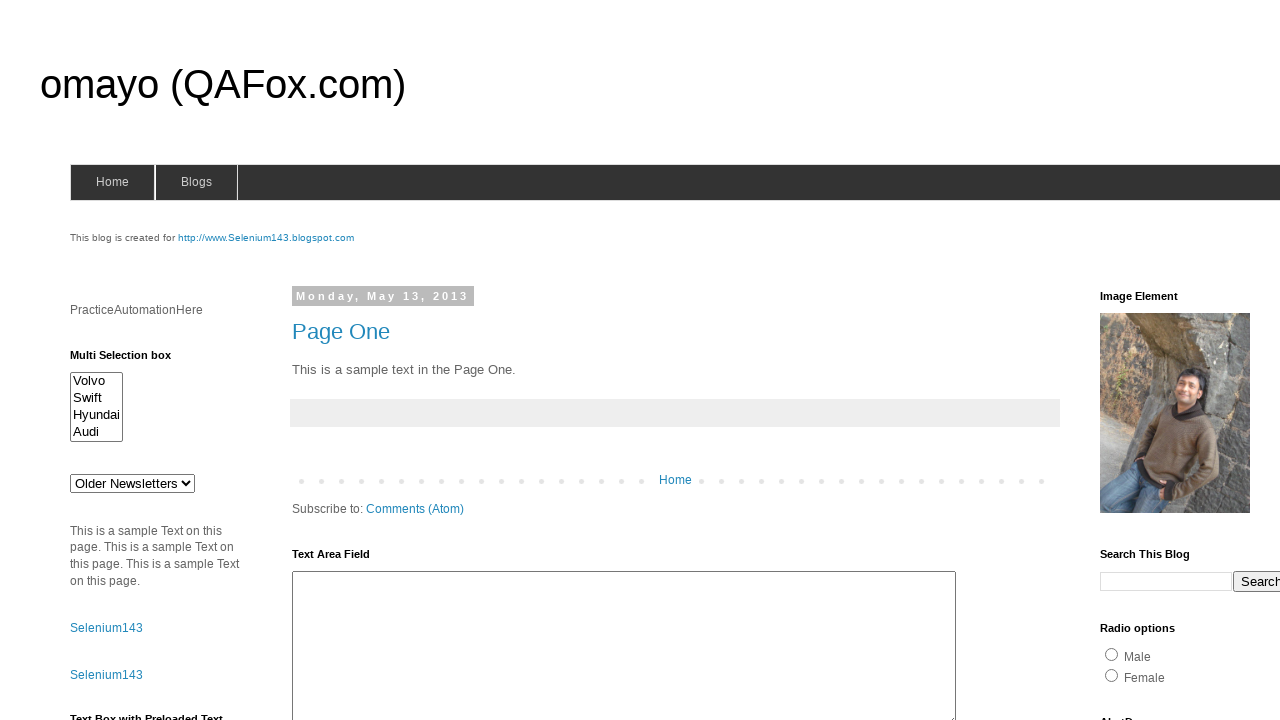

Selected multiple options in dropdown: Swift, Hyundai, and Volvo on #multiselect1
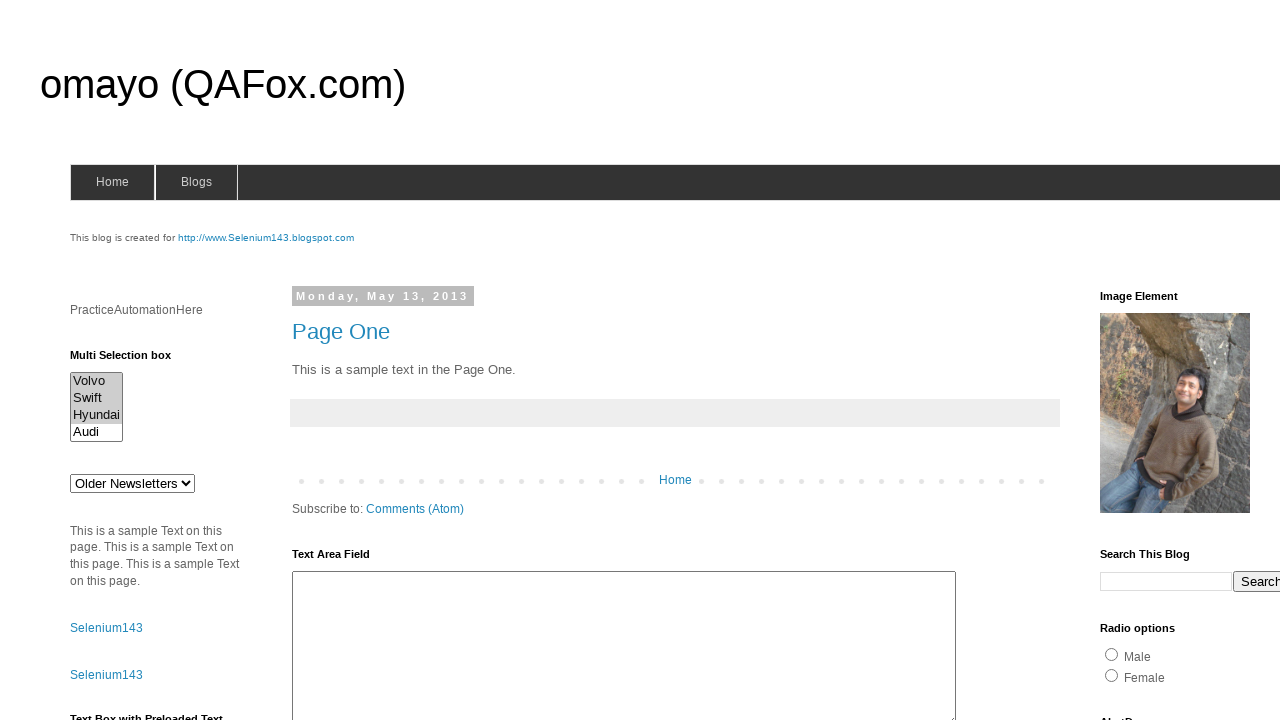

Retrieved first selected option value: Volvo
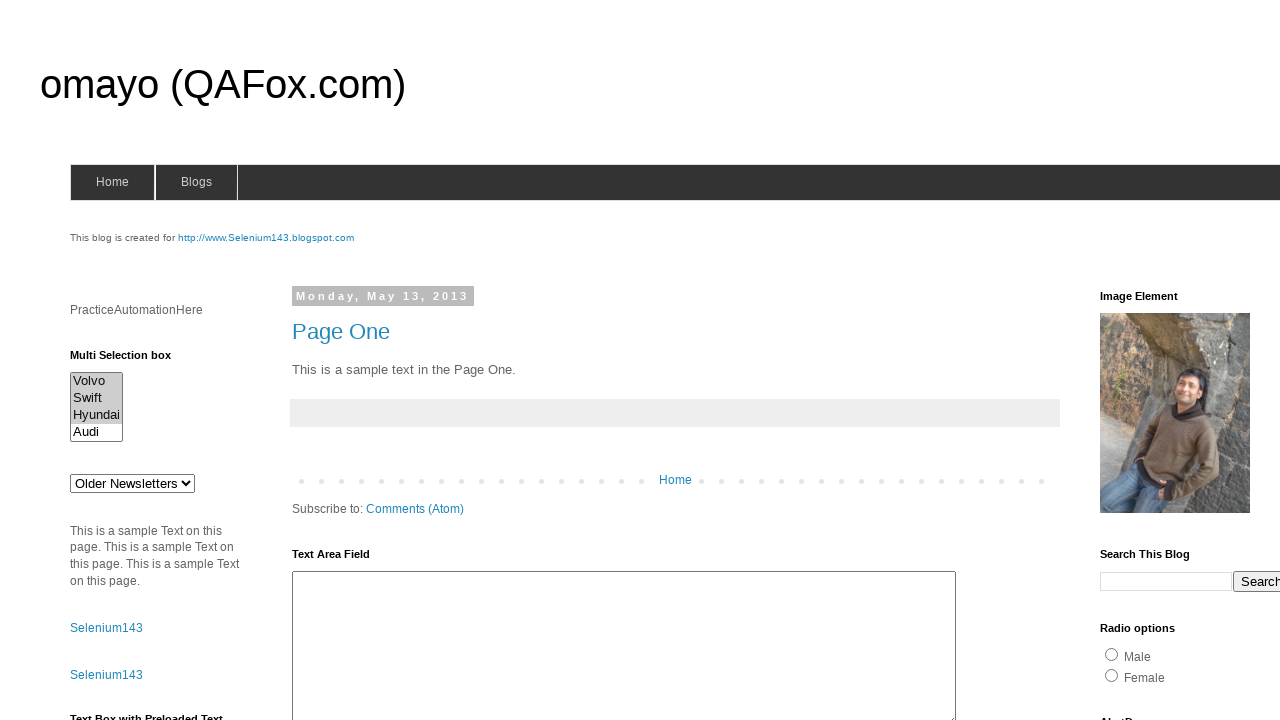

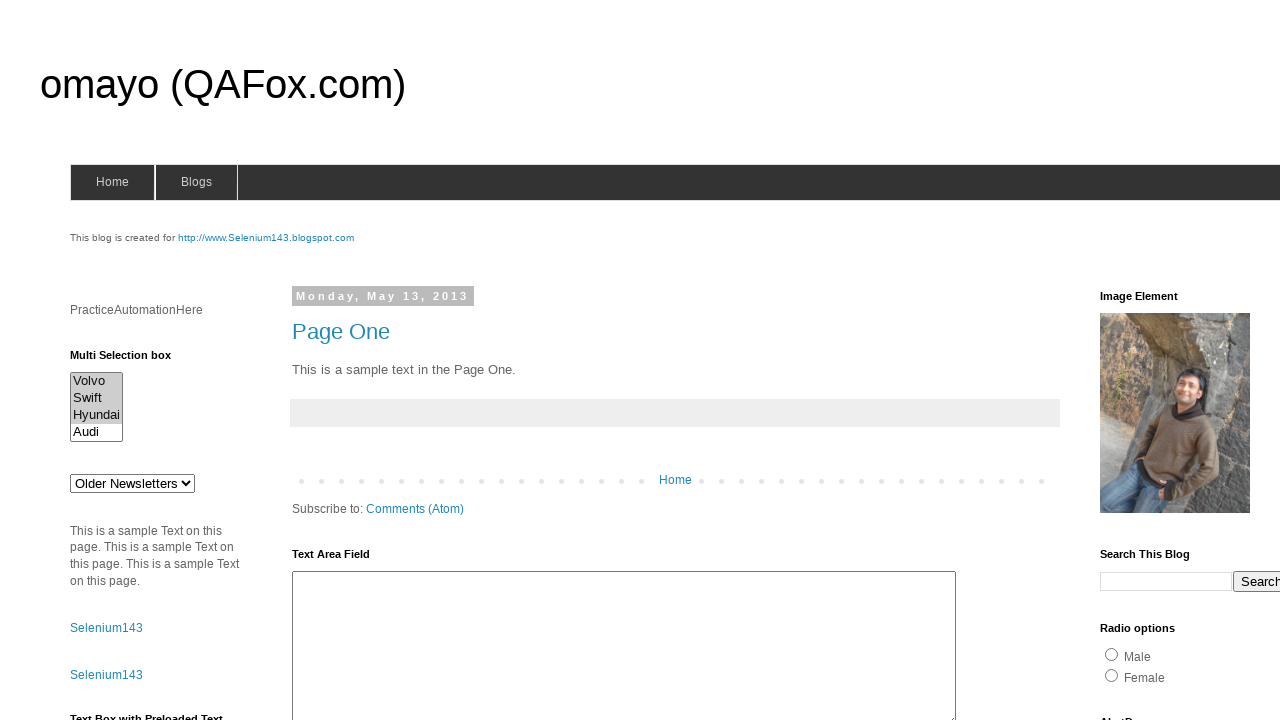